Tests dynamic controls page with explicit waits by clicking Remove button, waiting for and verifying "It's gone!" message, then clicking Add button and waiting for "It's back!" message

Starting URL: https://the-internet.herokuapp.com/dynamic_controls

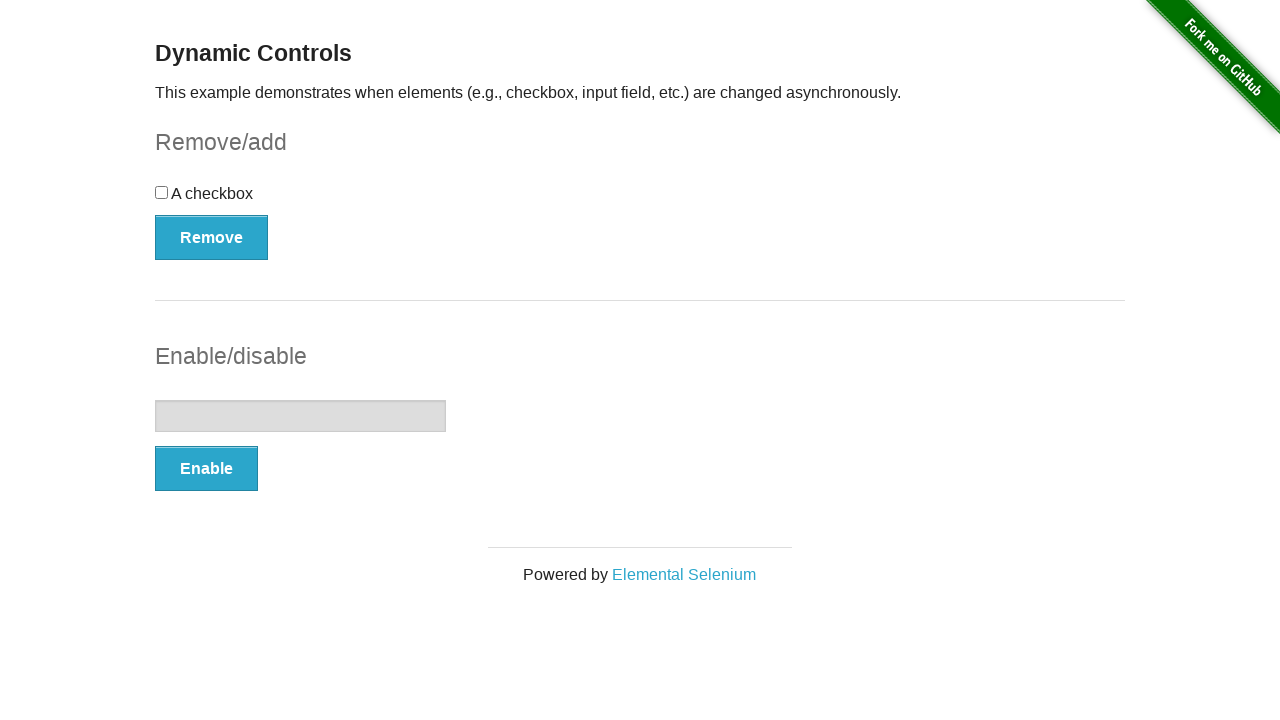

Clicked Remove button on dynamic controls page at (212, 237) on xpath=//*[text()='Remove']
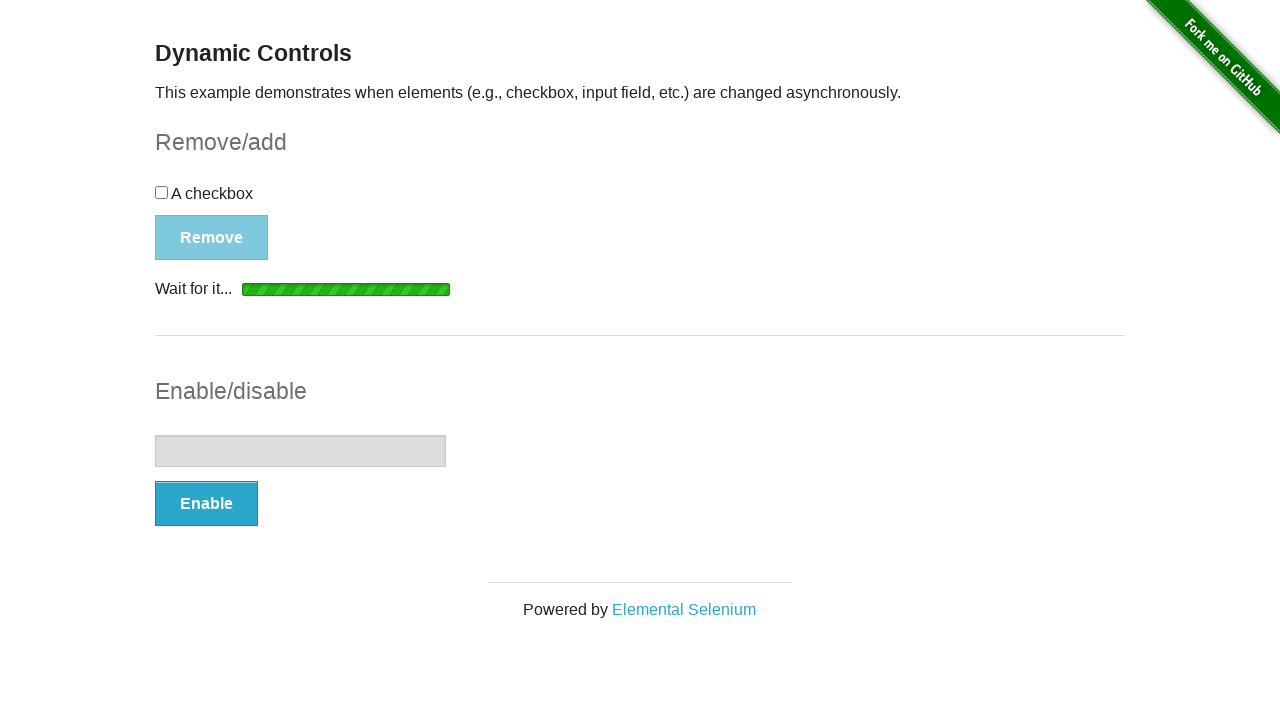

Waited for "It's gone!" message to become visible
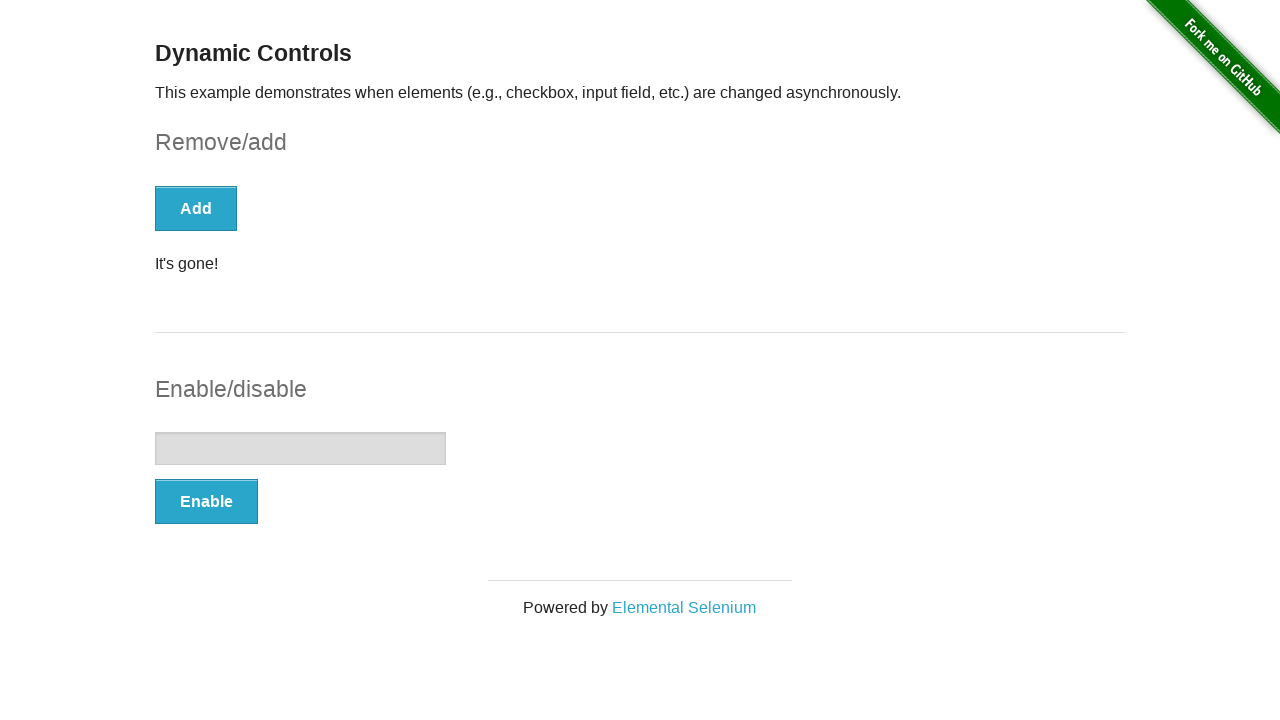

Verified "It's gone!" message is visible
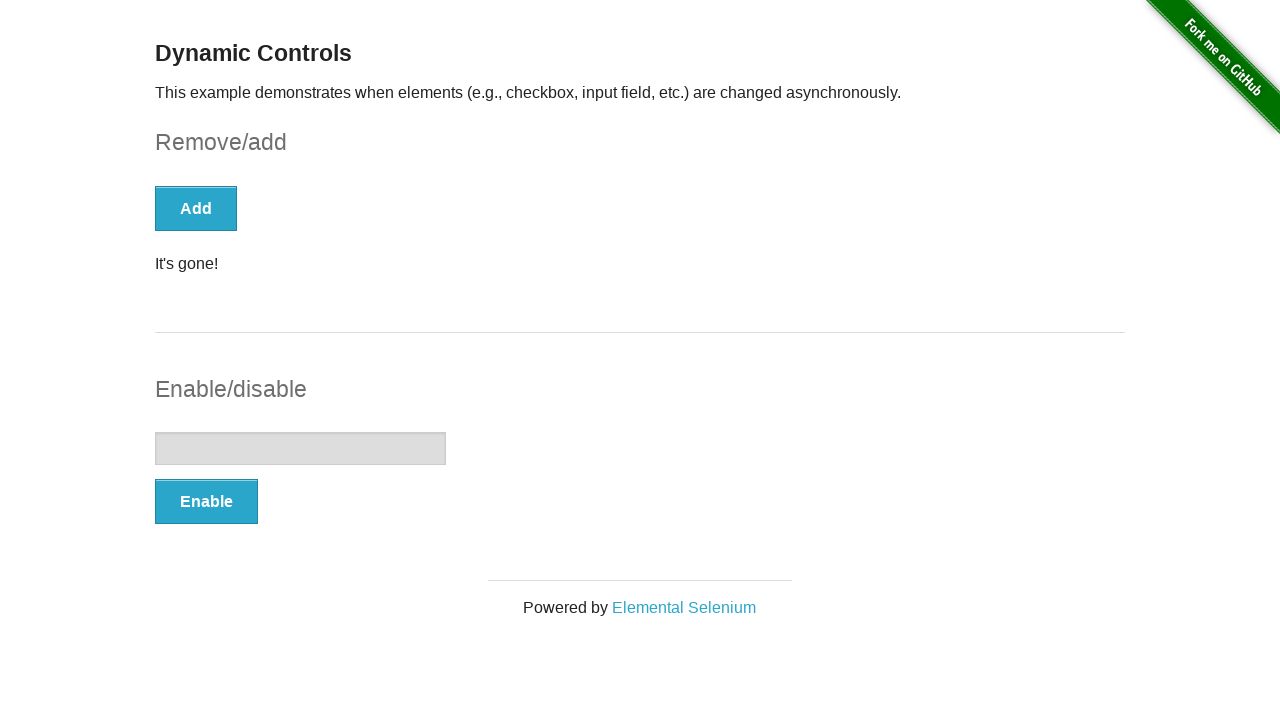

Clicked Add button to restore the control at (196, 208) on xpath=//*[text()='Add']
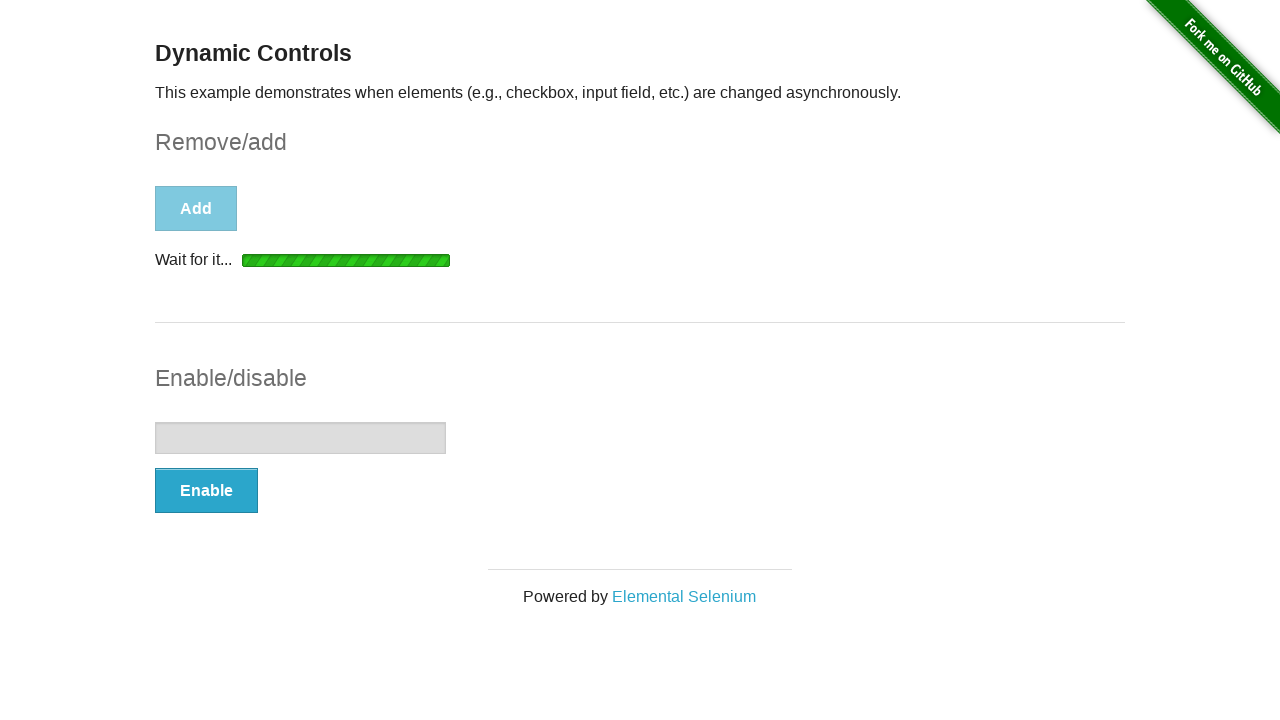

Waited for "It's back!" message to become visible
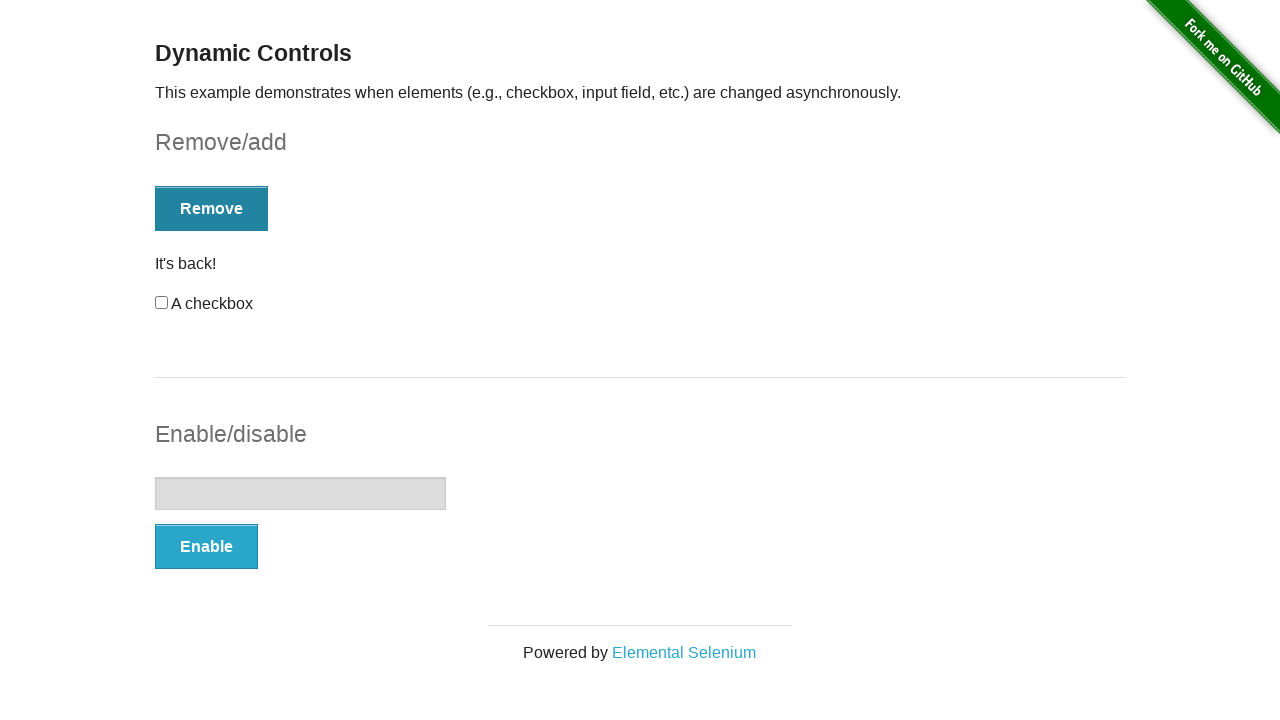

Verified "It's back!" message is visible
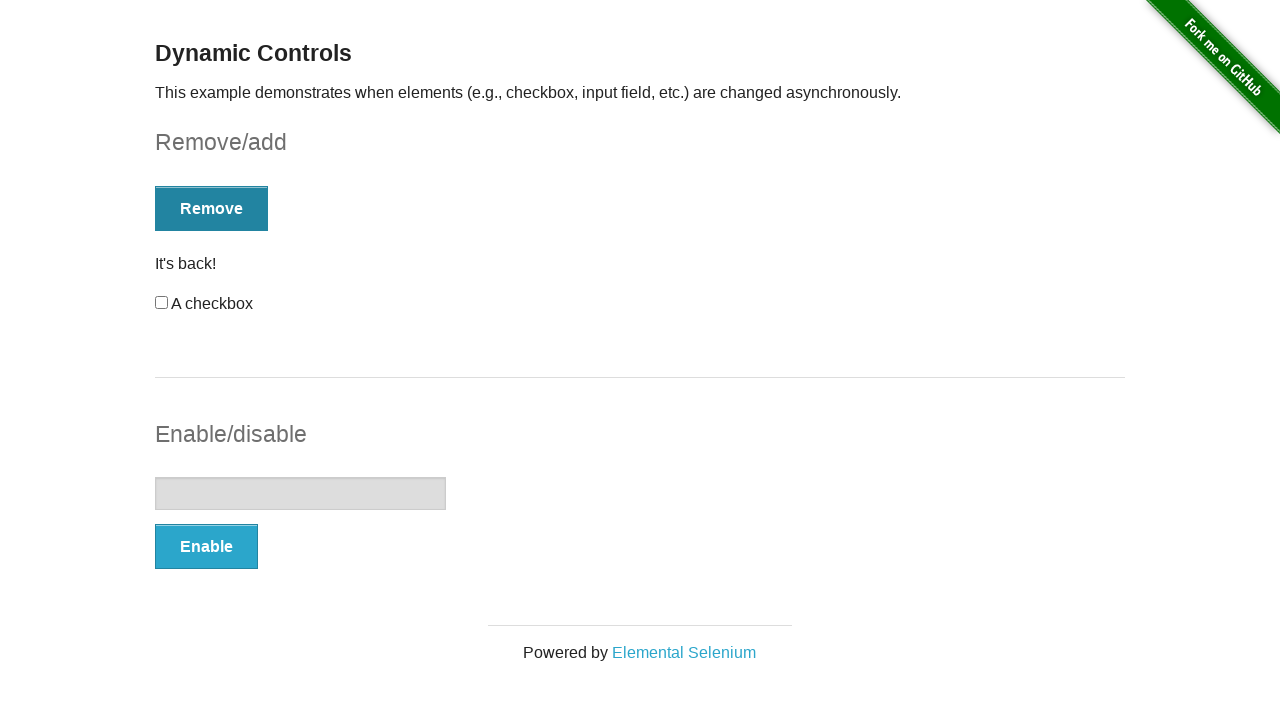

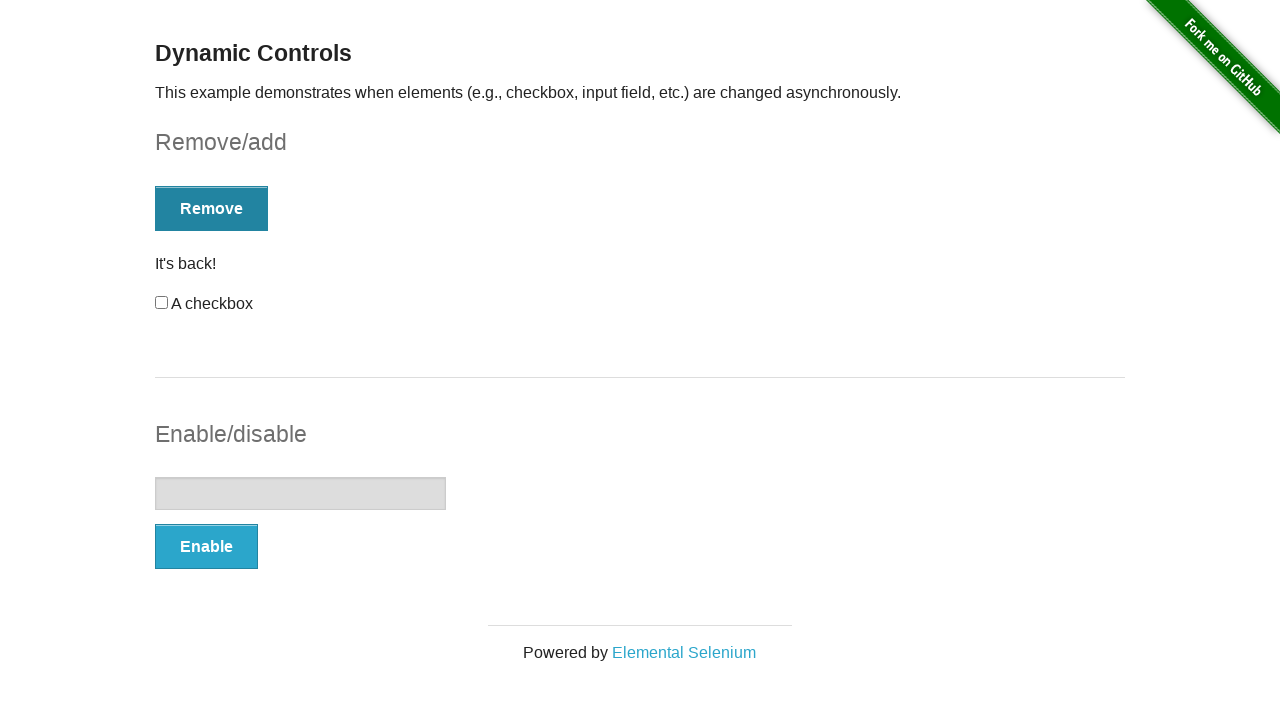